Tests window handling functionality by clicking a link that opens a new window and switching to it to verify the new window content

Starting URL: https://the-internet.herokuapp.com/windows

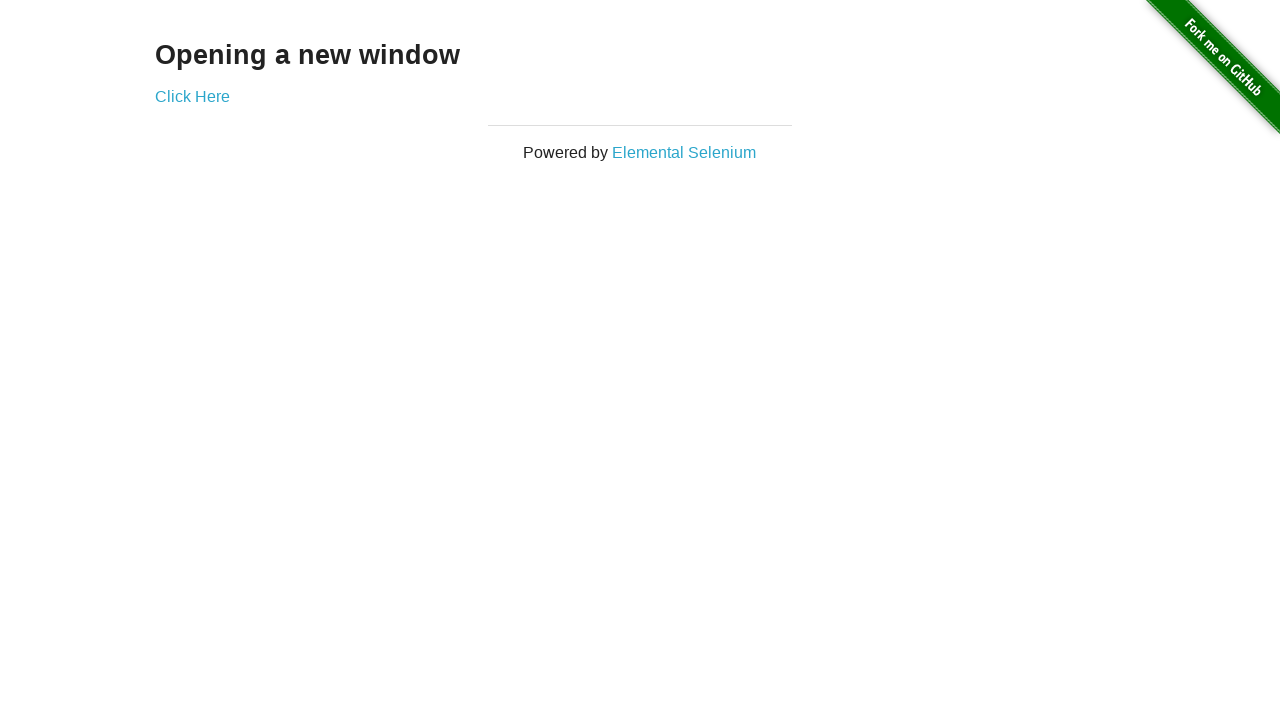

Clicked 'Click Here' link to open new window at (192, 96) on text=Click Here
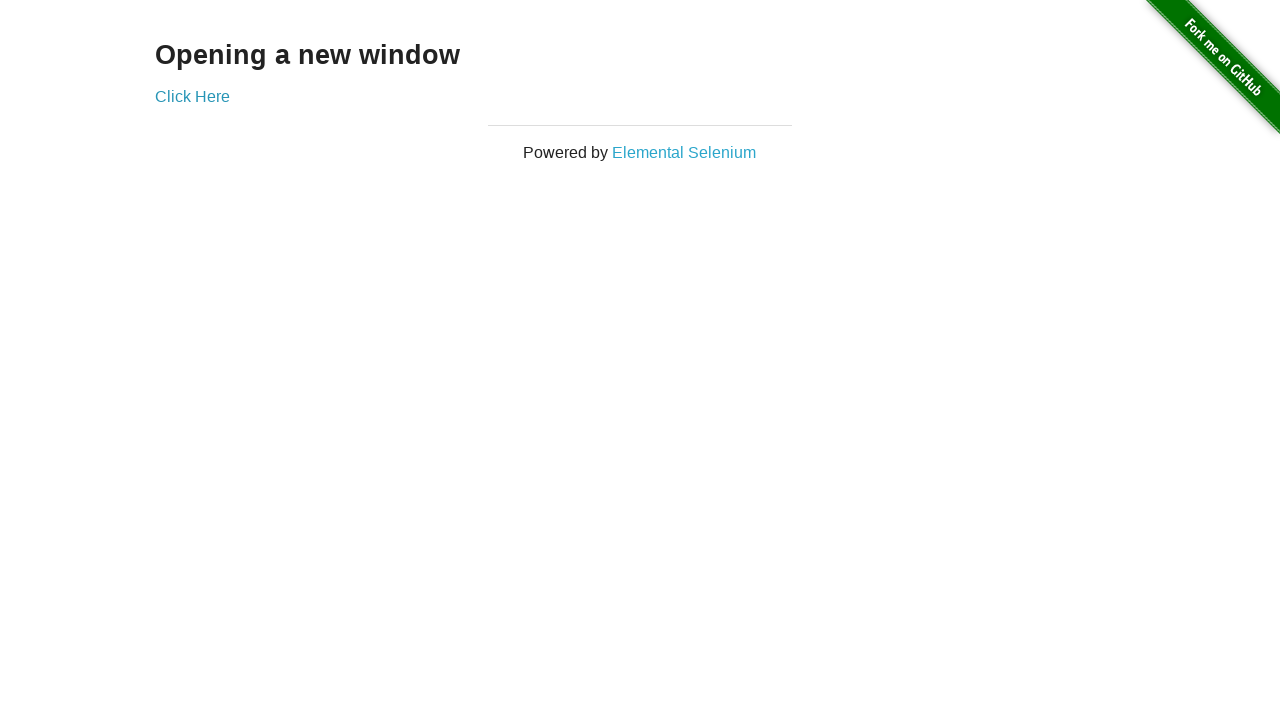

Captured new window/page object
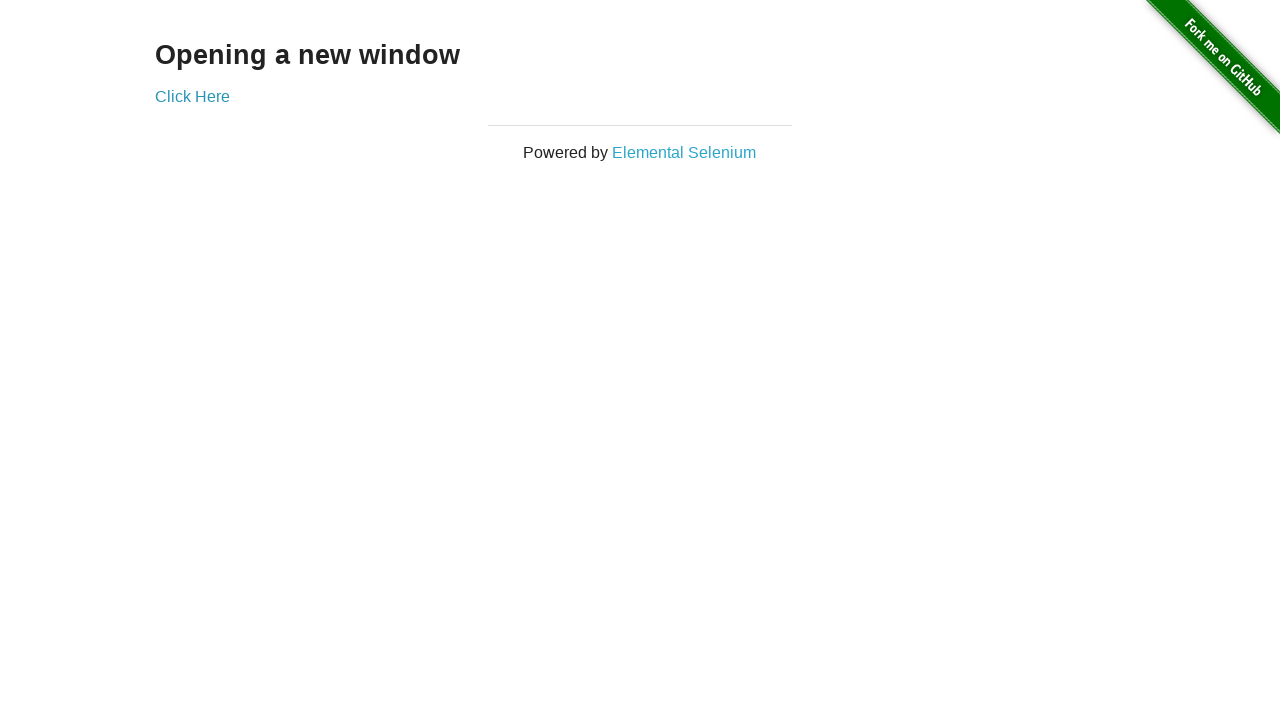

New window loaded completely
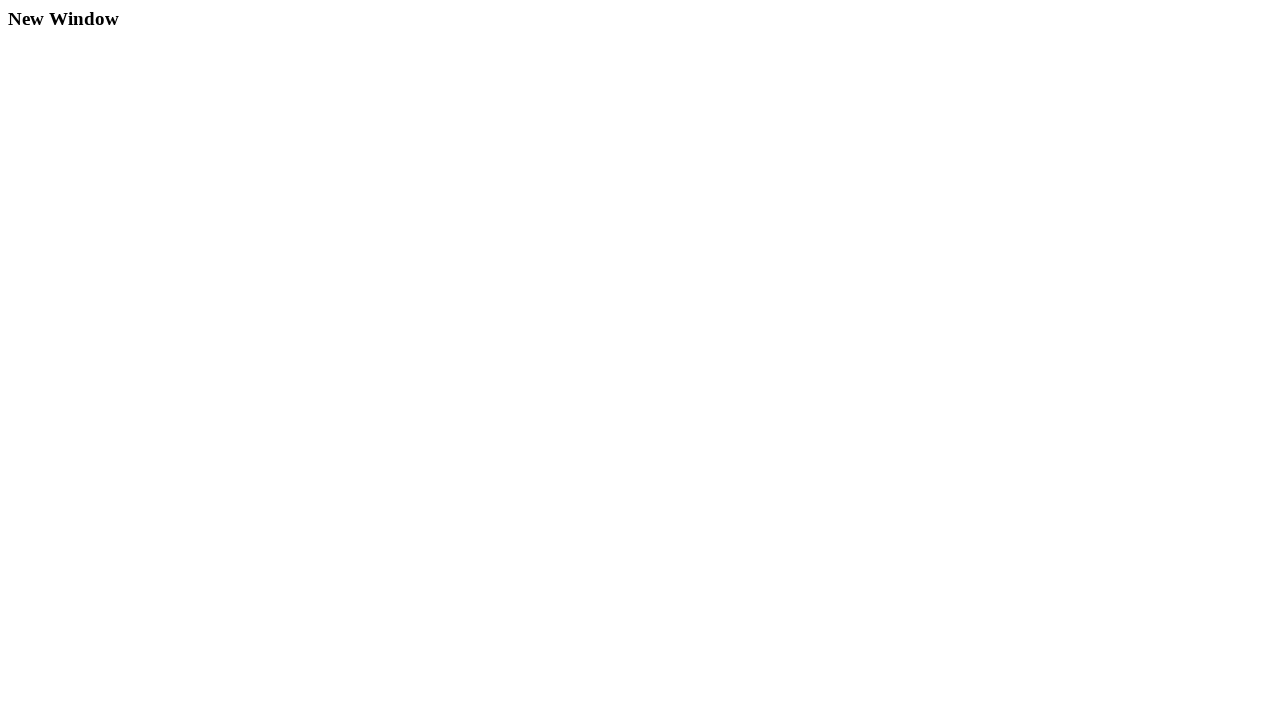

Verified 'New Window' text exists in new window content
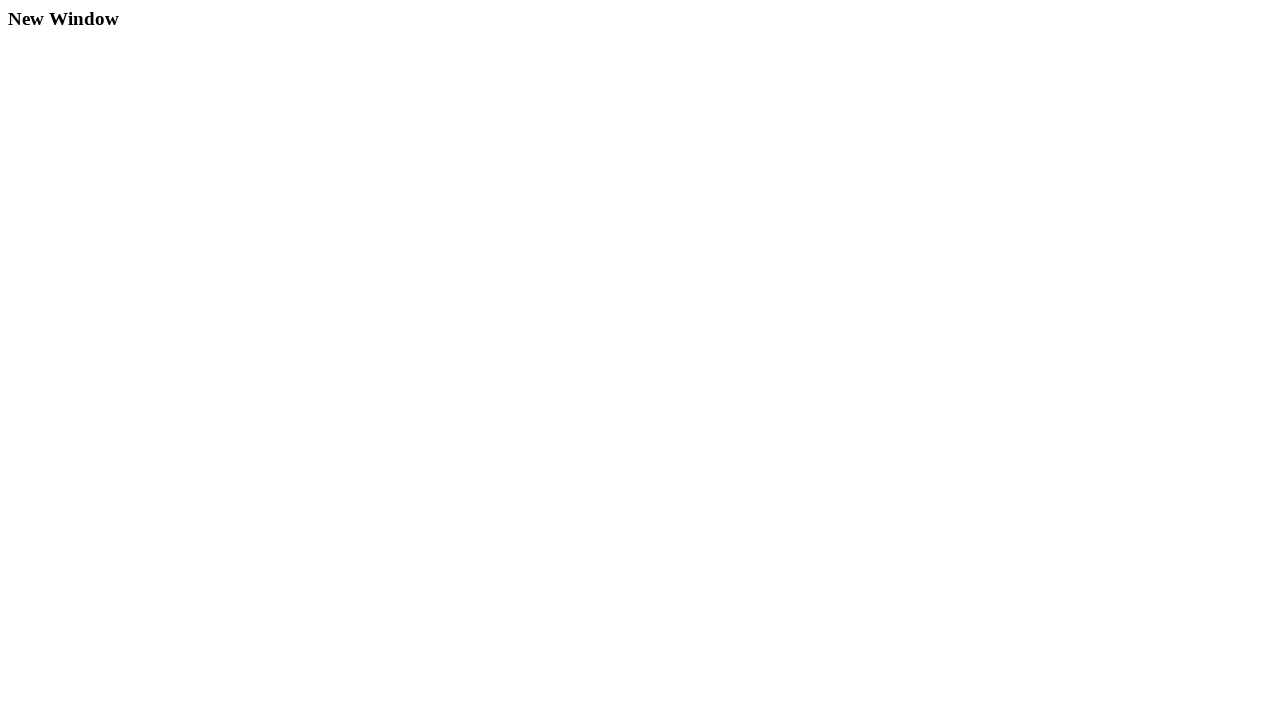

Closed the new window
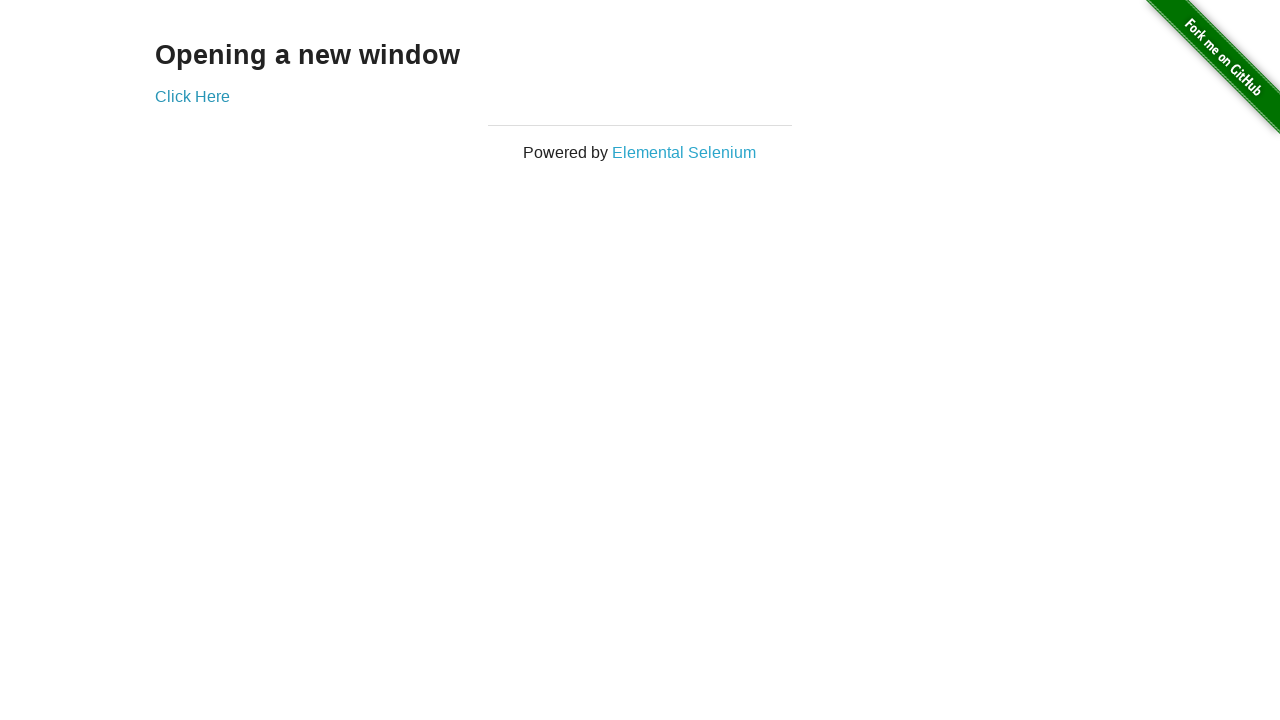

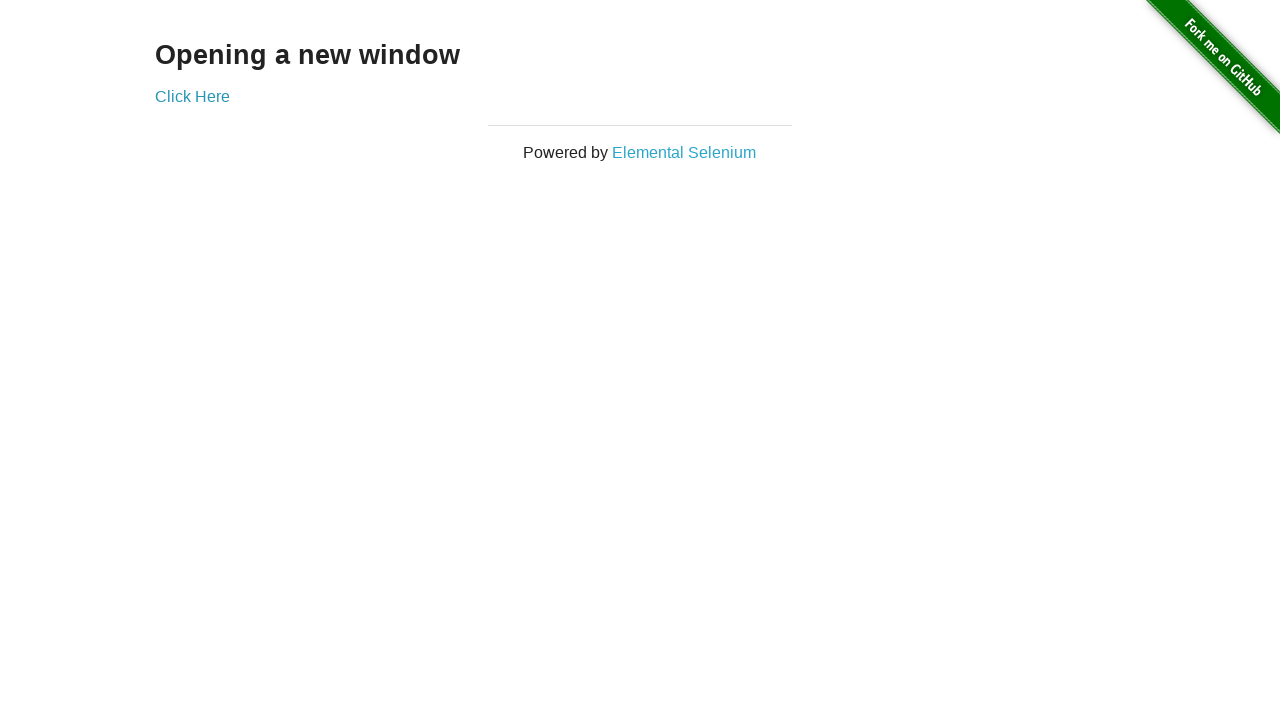